Tests iframe handling by switching to a frame and entering text into an input field within the iframe

Starting URL: http://demo.automationtesting.in/Frames.html

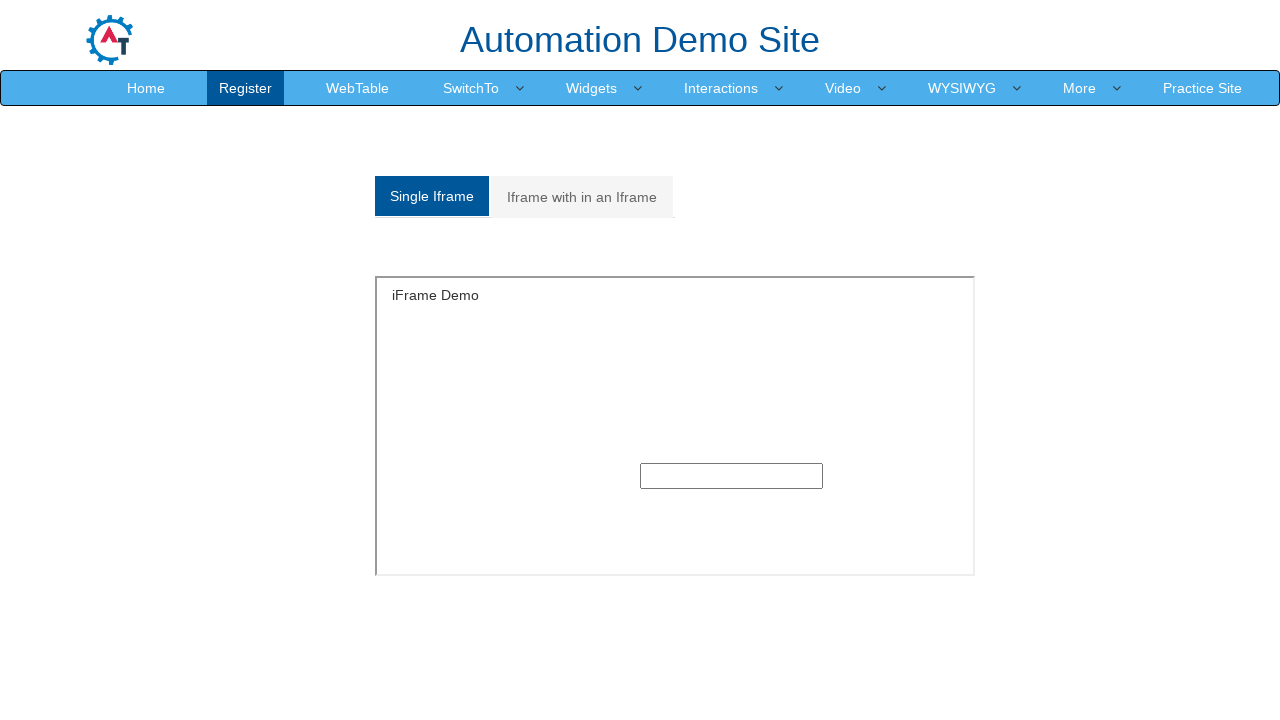

Switched to iframe named 'SingleFrame'
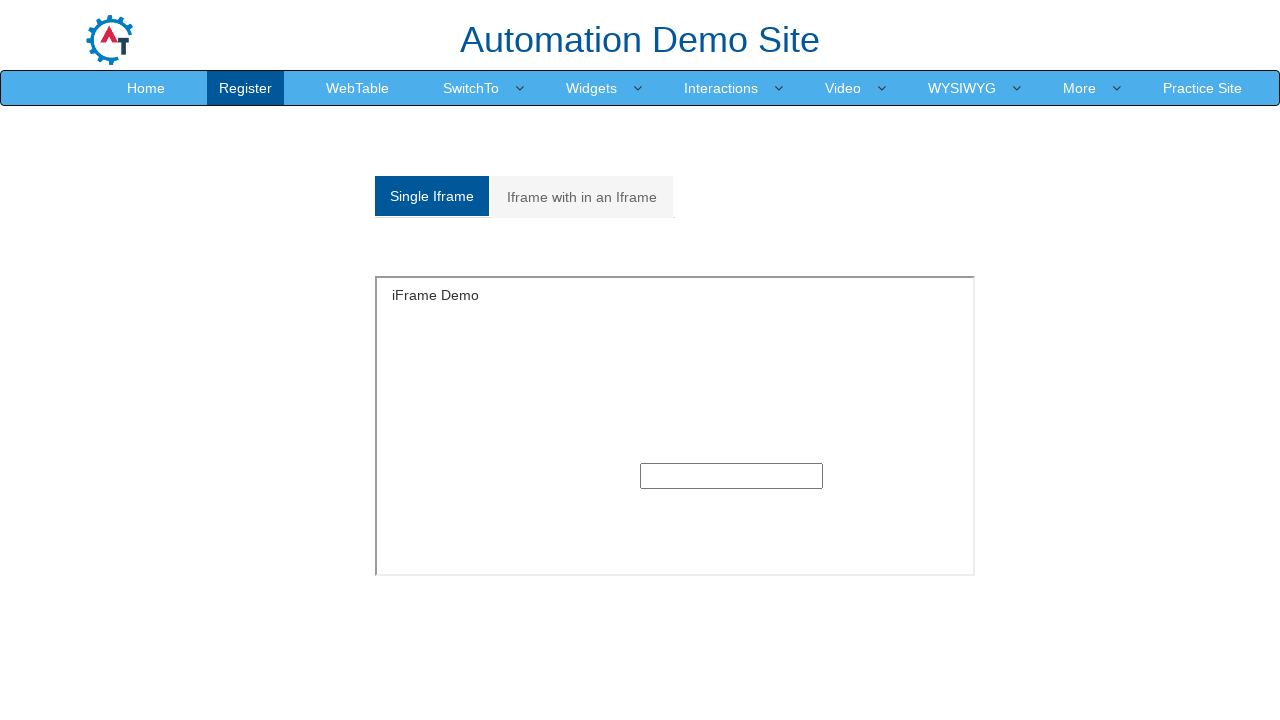

Entered 'TestUser@8472' into text input field within iframe on input[type='text']
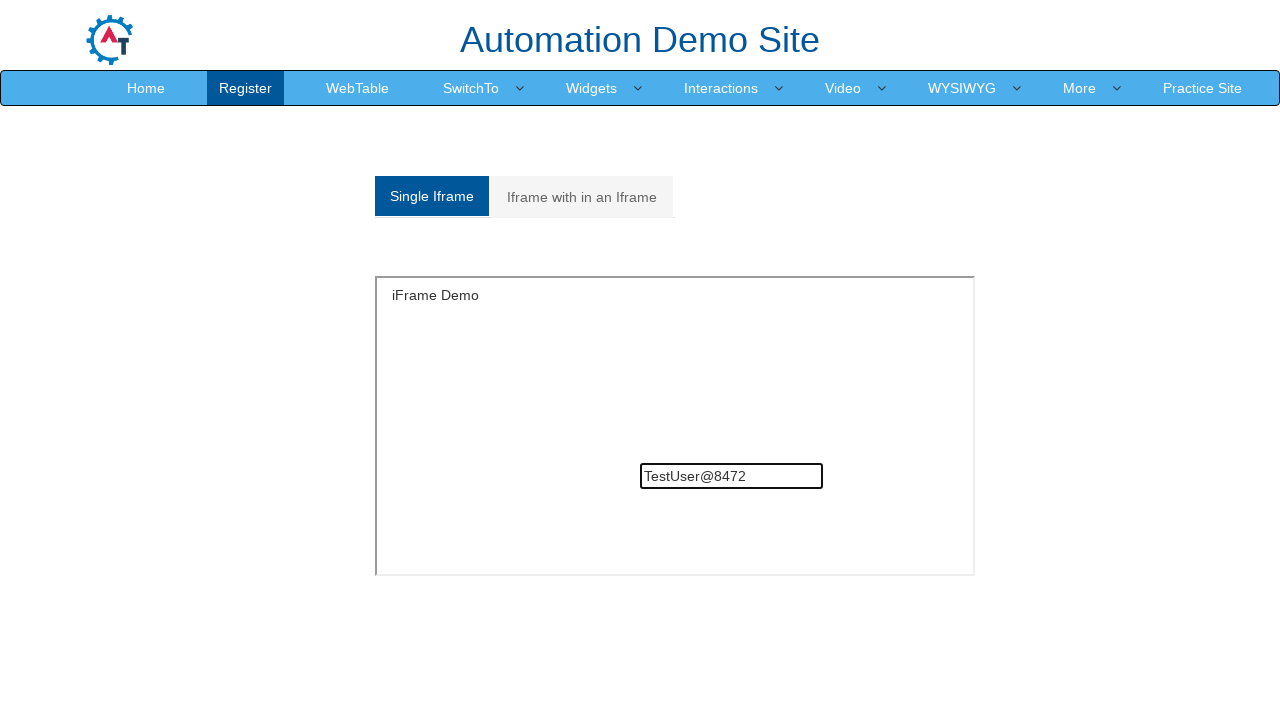

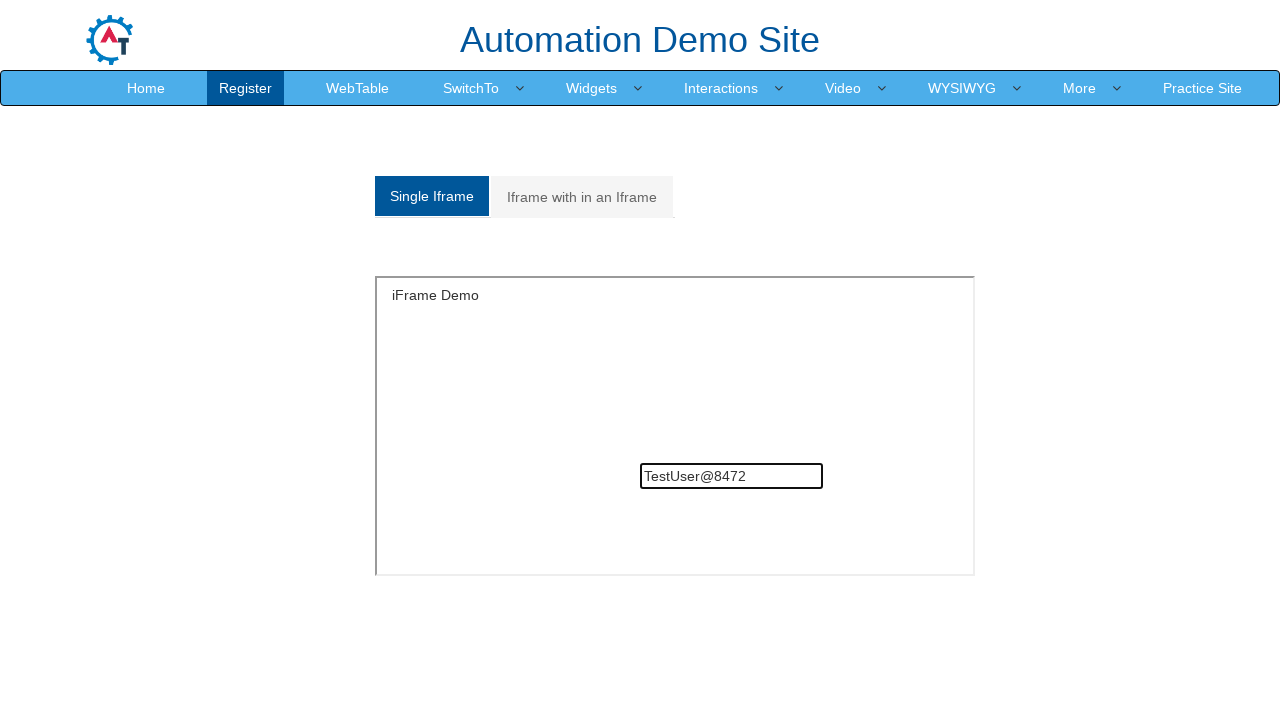